Tests filtering to display only completed items

Starting URL: https://demo.playwright.dev/todomvc

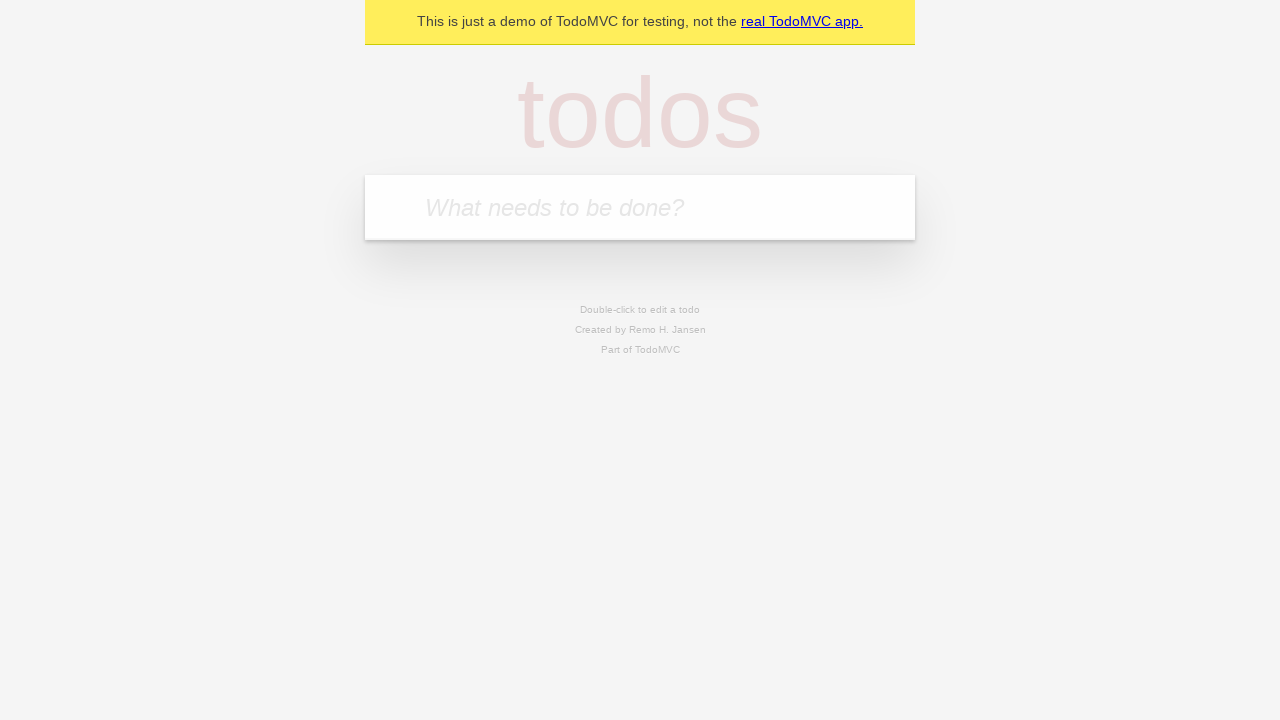

Filled todo input with 'buy some cheese' on internal:attr=[placeholder="What needs to be done?"i]
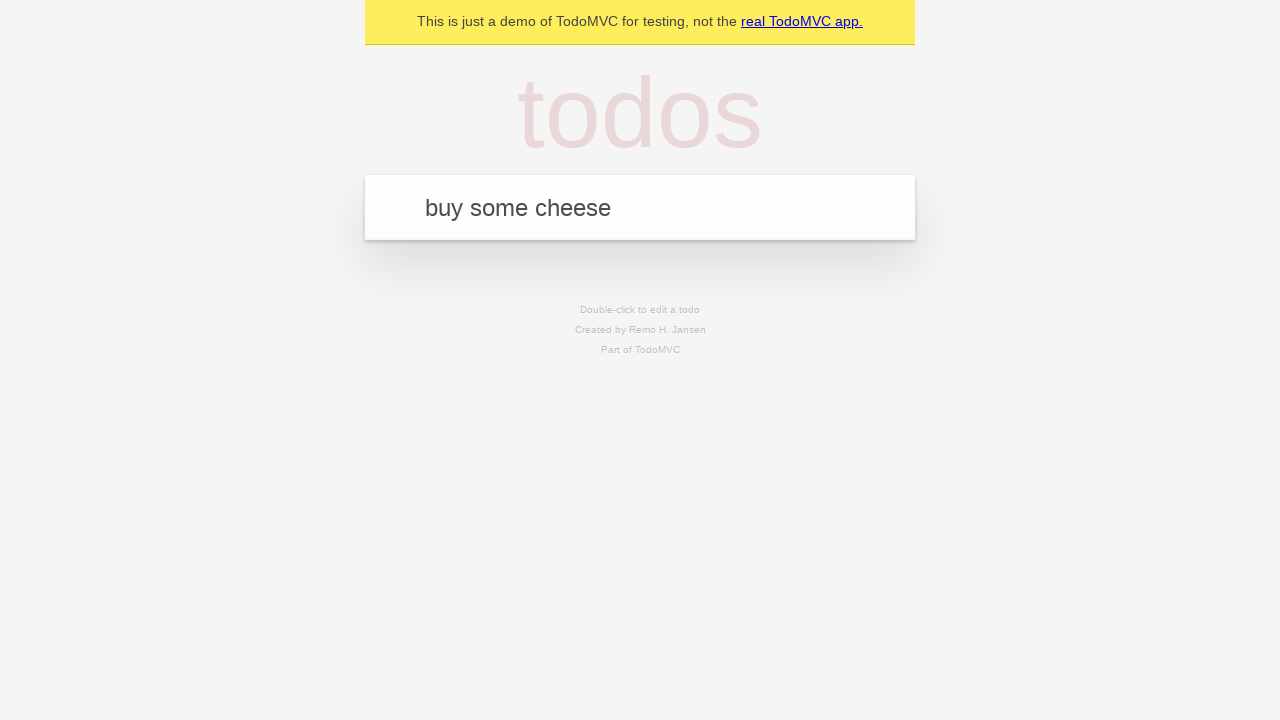

Pressed Enter to add todo 'buy some cheese' on internal:attr=[placeholder="What needs to be done?"i]
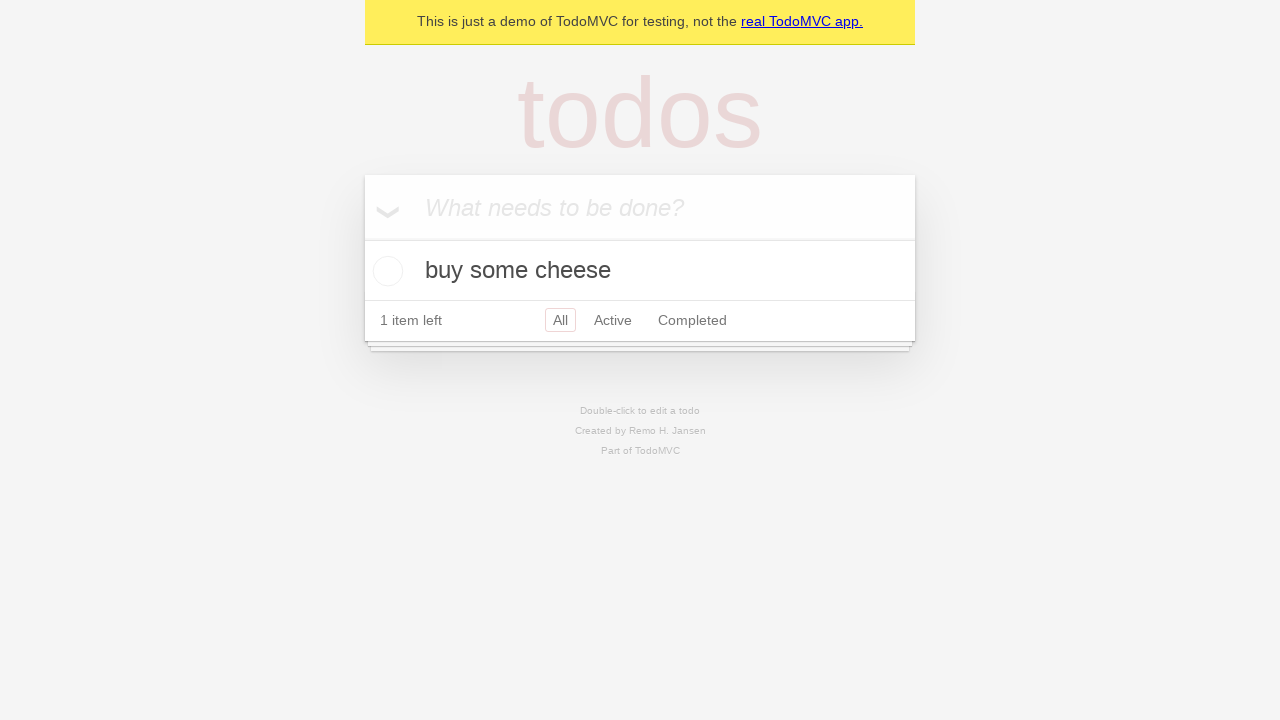

Filled todo input with 'feed the cat' on internal:attr=[placeholder="What needs to be done?"i]
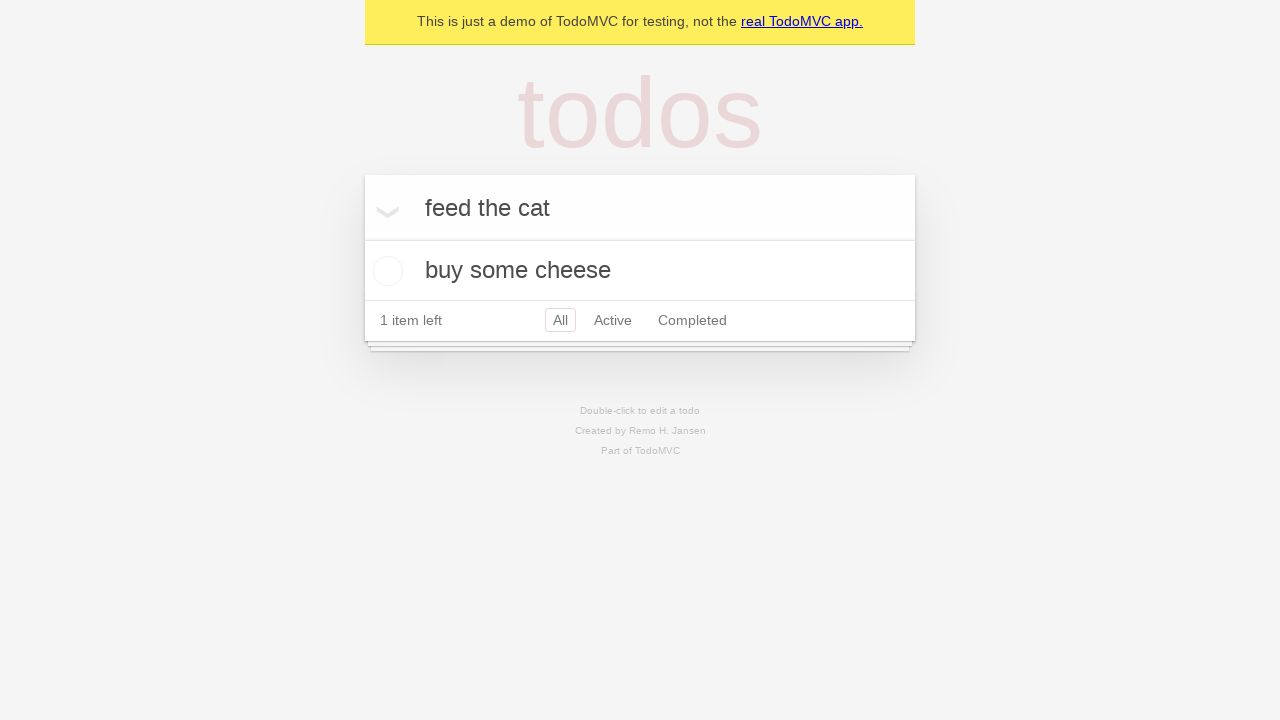

Pressed Enter to add todo 'feed the cat' on internal:attr=[placeholder="What needs to be done?"i]
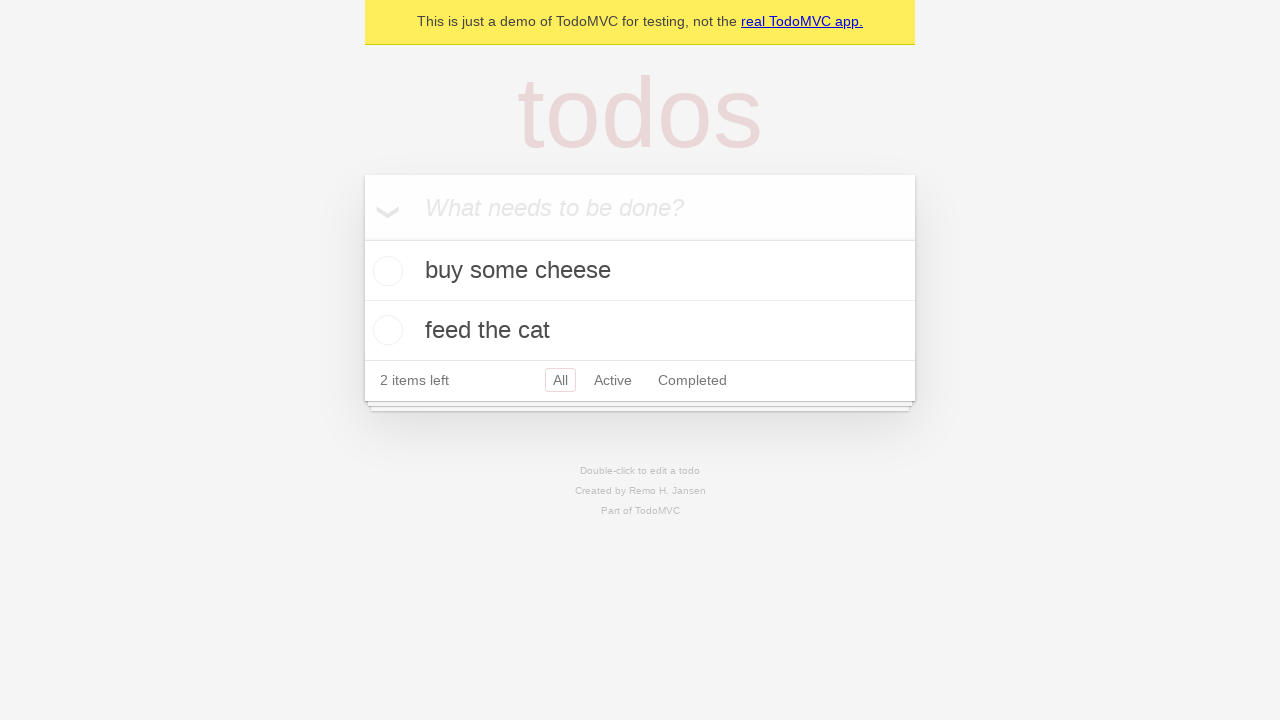

Filled todo input with 'book a doctors appointment' on internal:attr=[placeholder="What needs to be done?"i]
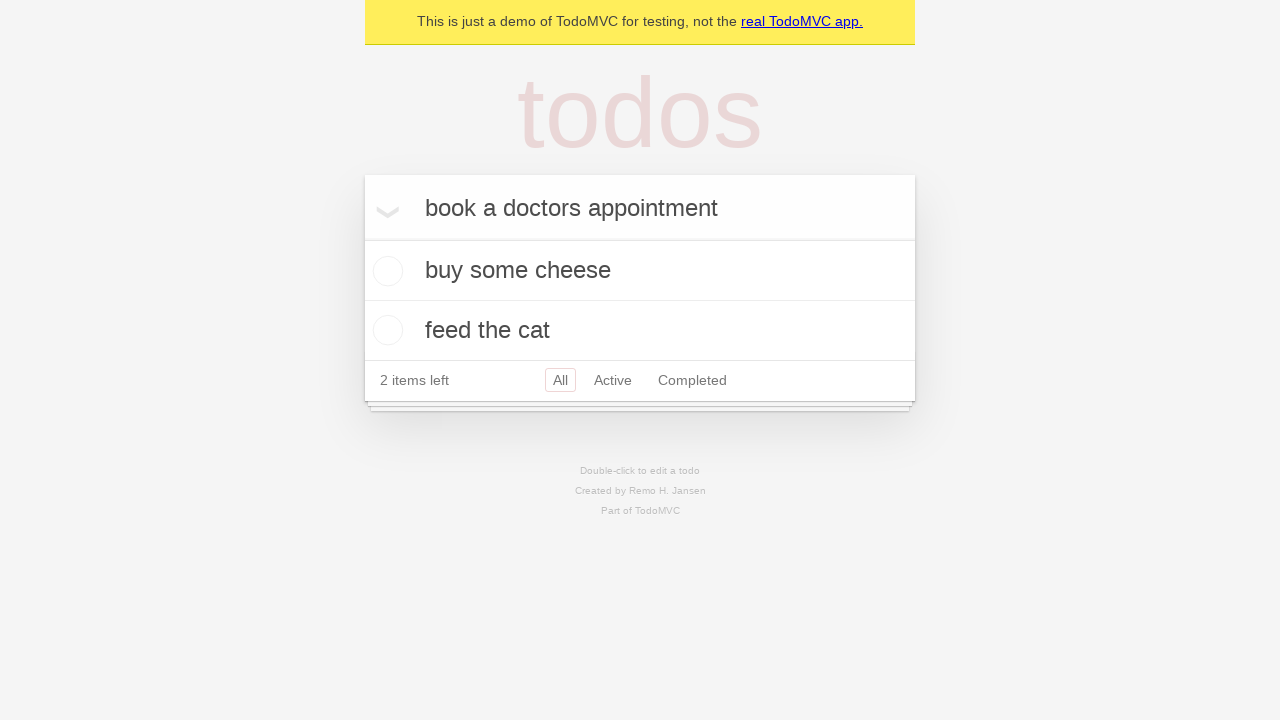

Pressed Enter to add todo 'book a doctors appointment' on internal:attr=[placeholder="What needs to be done?"i]
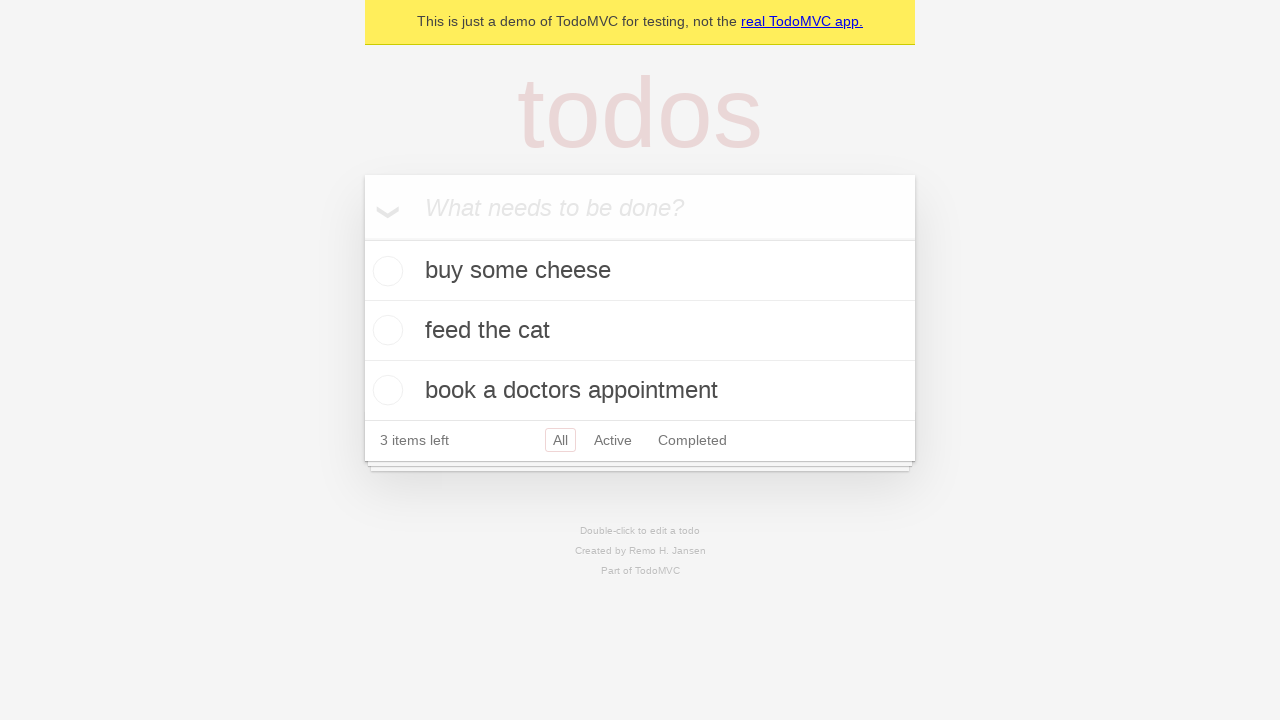

Checked the second todo item at (385, 330) on internal:testid=[data-testid="todo-item"s] >> nth=1 >> internal:role=checkbox
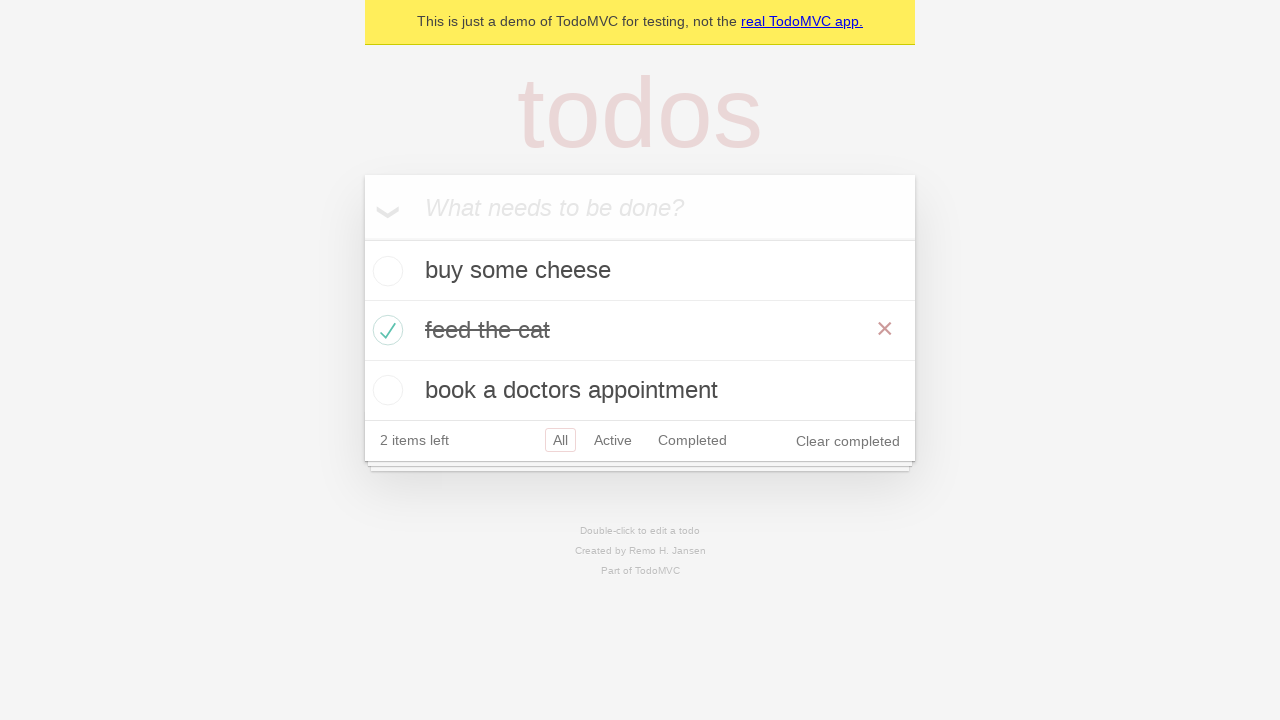

Clicked the Completed filter link at (692, 440) on internal:role=link[name="Completed"i]
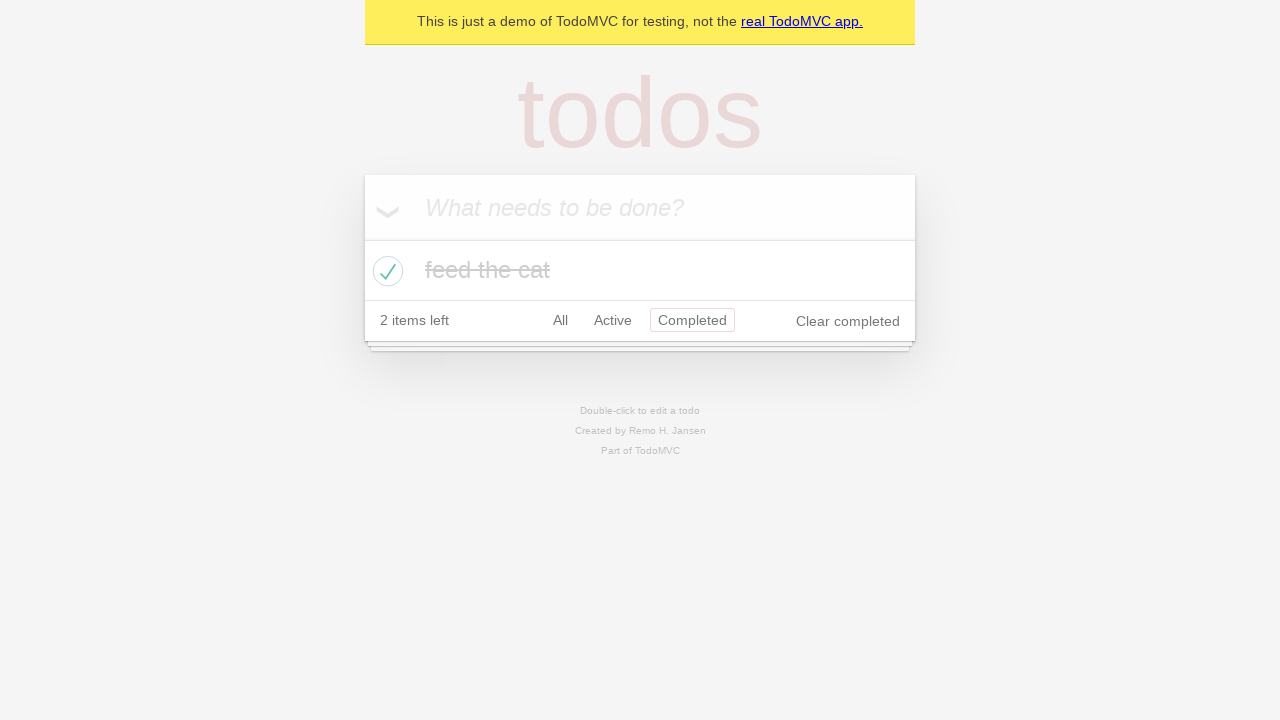

Verified that only 1 completed todo item is displayed
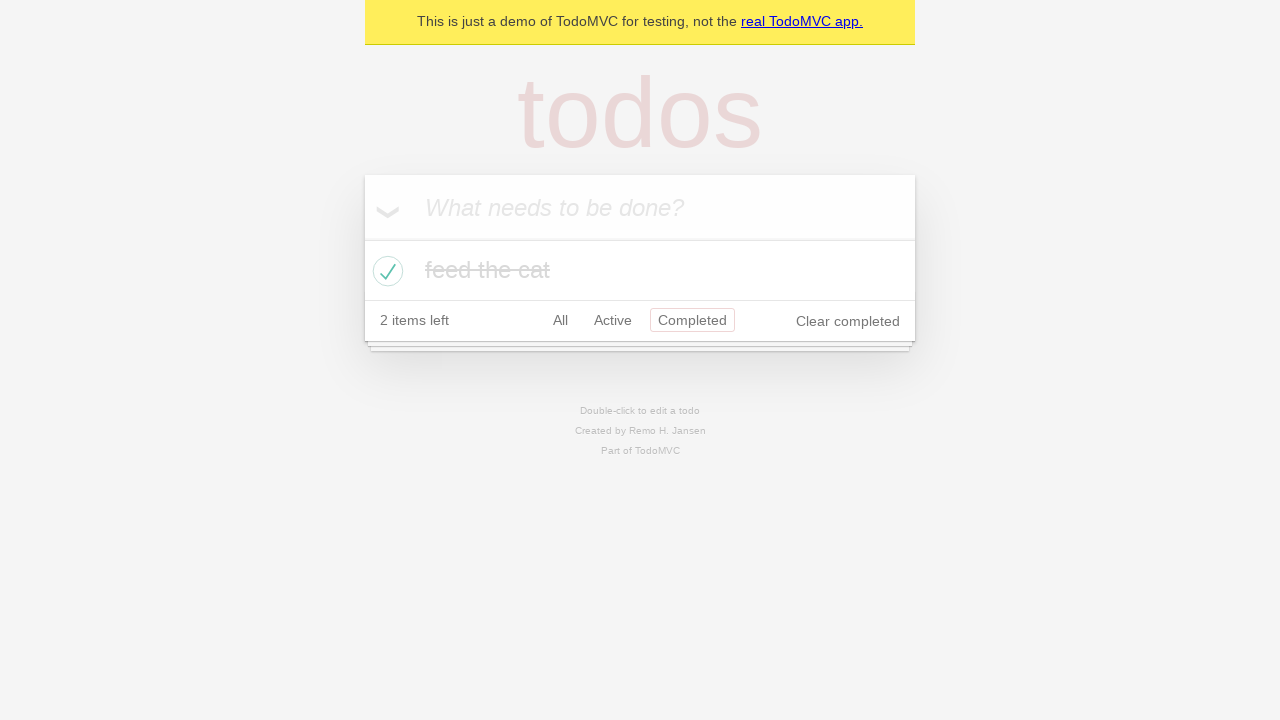

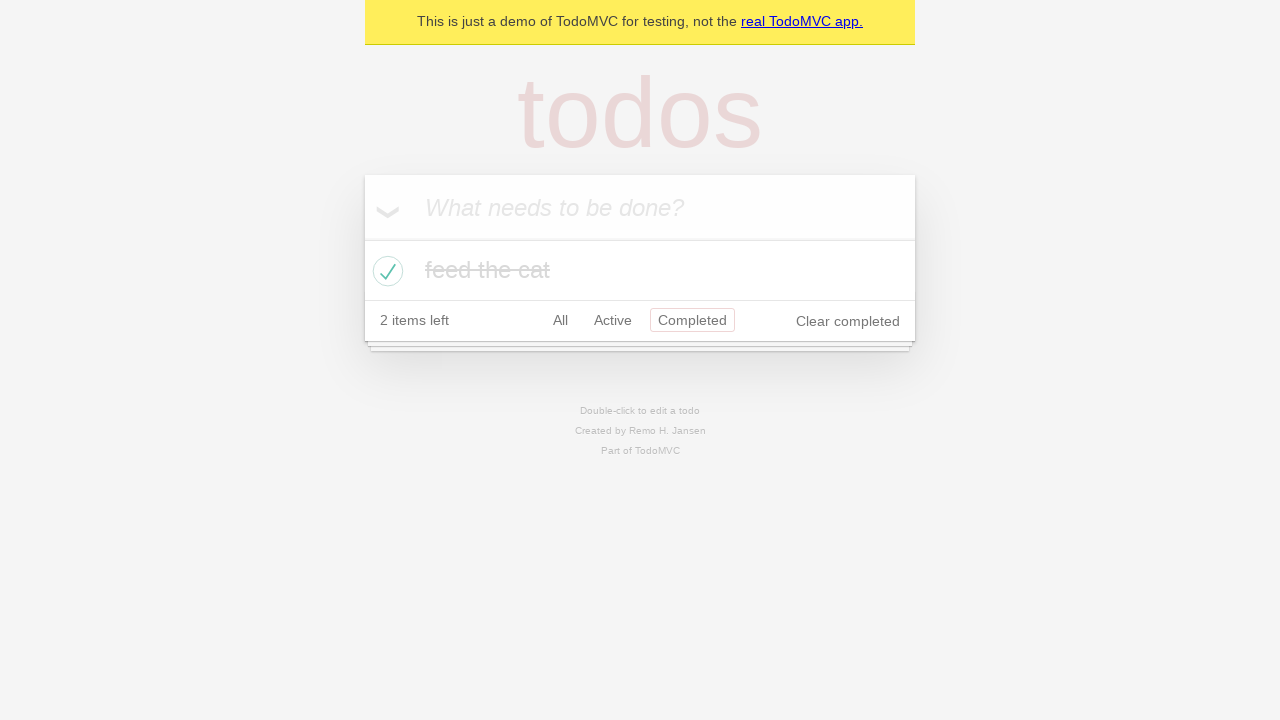